Tests a registration form by filling in first name, last name, and email fields, then clicking the submit button

Starting URL: http://suninjuly.github.io/registration1.html

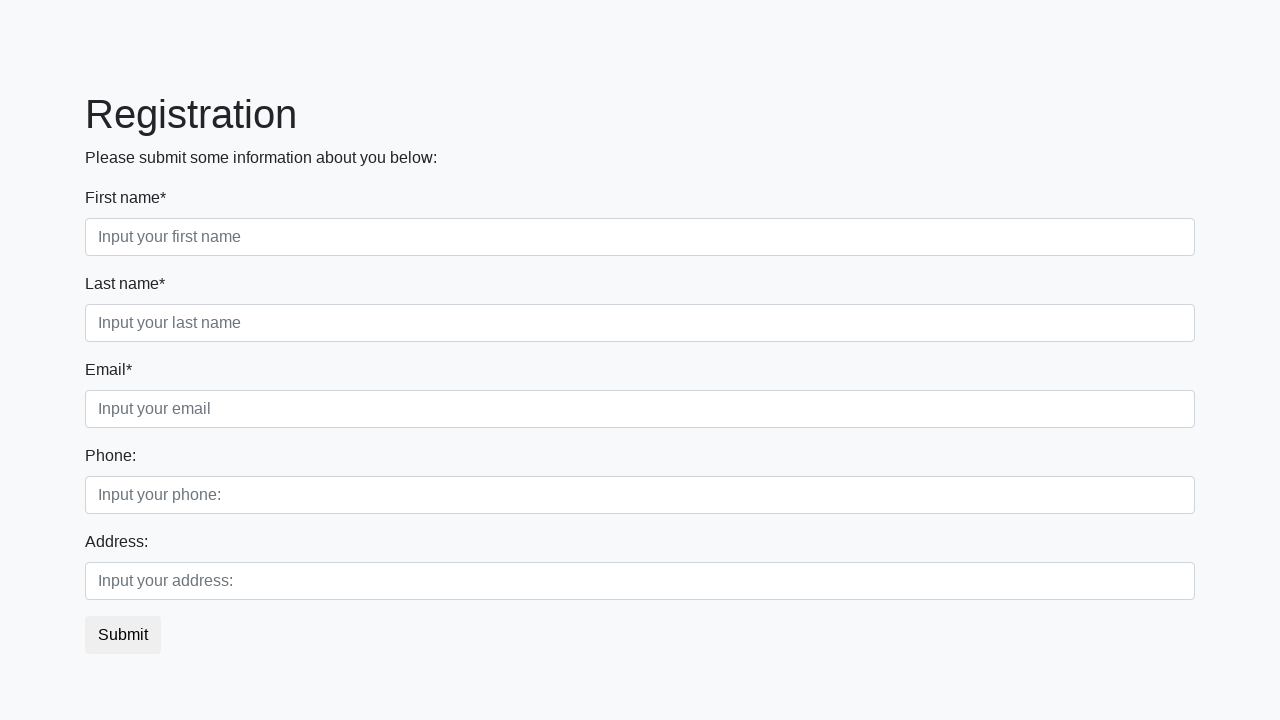

Filled first name field with 'John' on .form-control.first
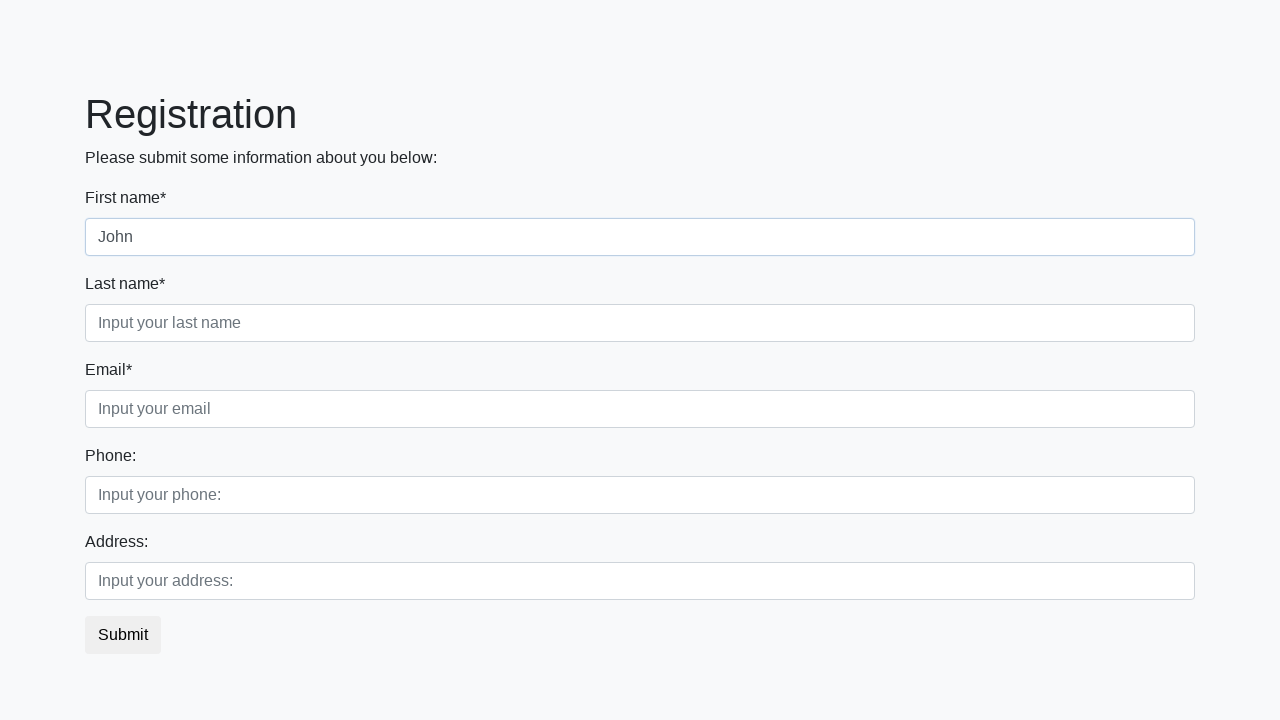

Filled last name field with 'Doe' on div.first_block > div.form-group.second_class > input
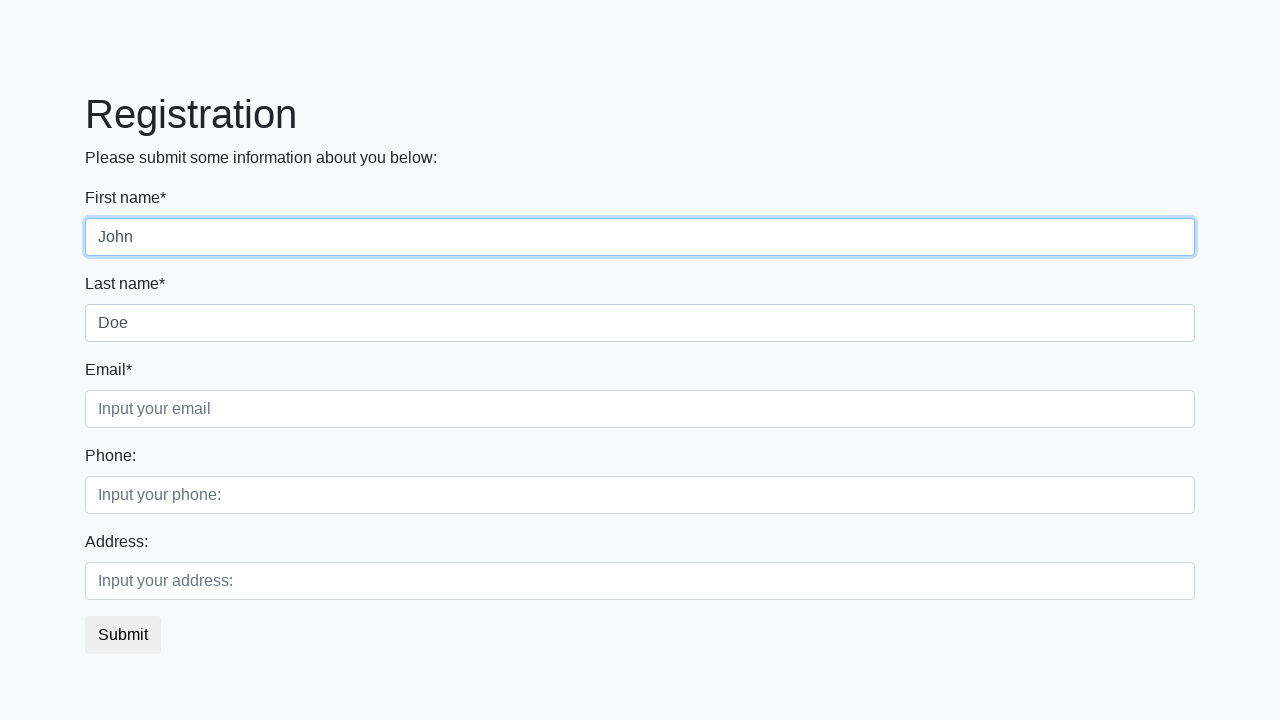

Filled email field with 'abc123@gmail.com' on //html/body/div/form/div[1]/div[3]/input
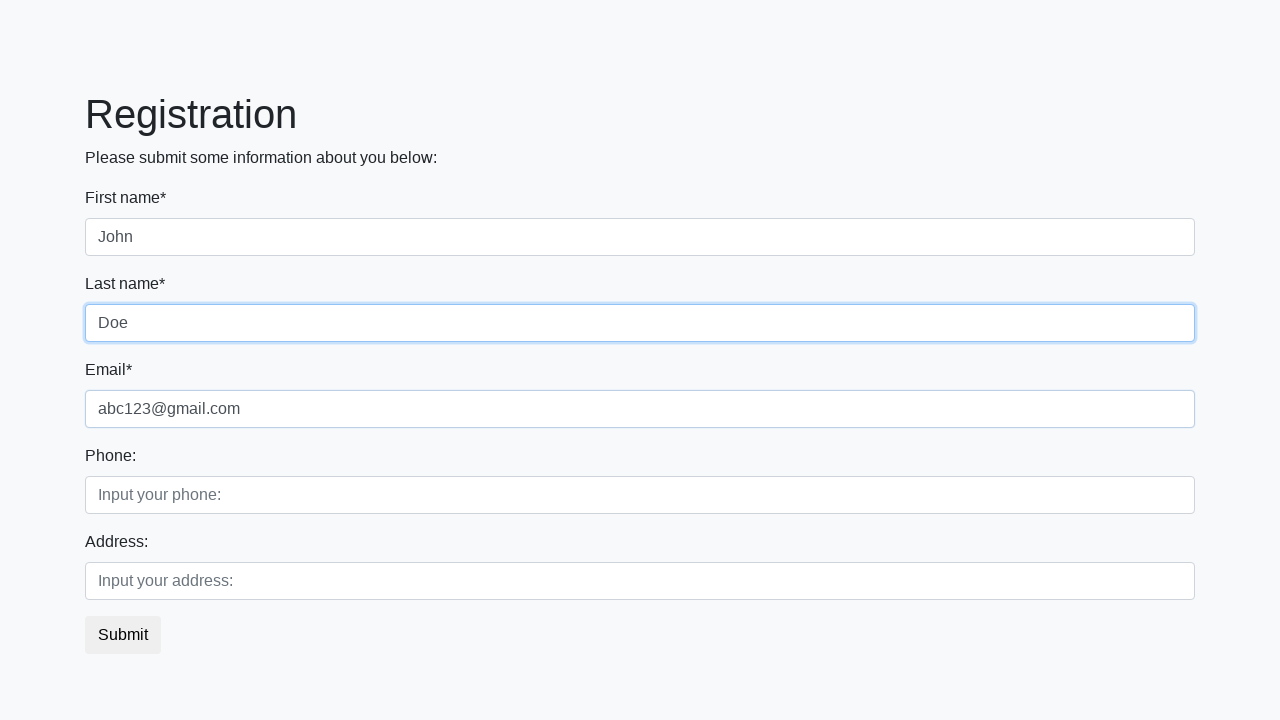

Clicked submit button at (123, 635) on button.btn
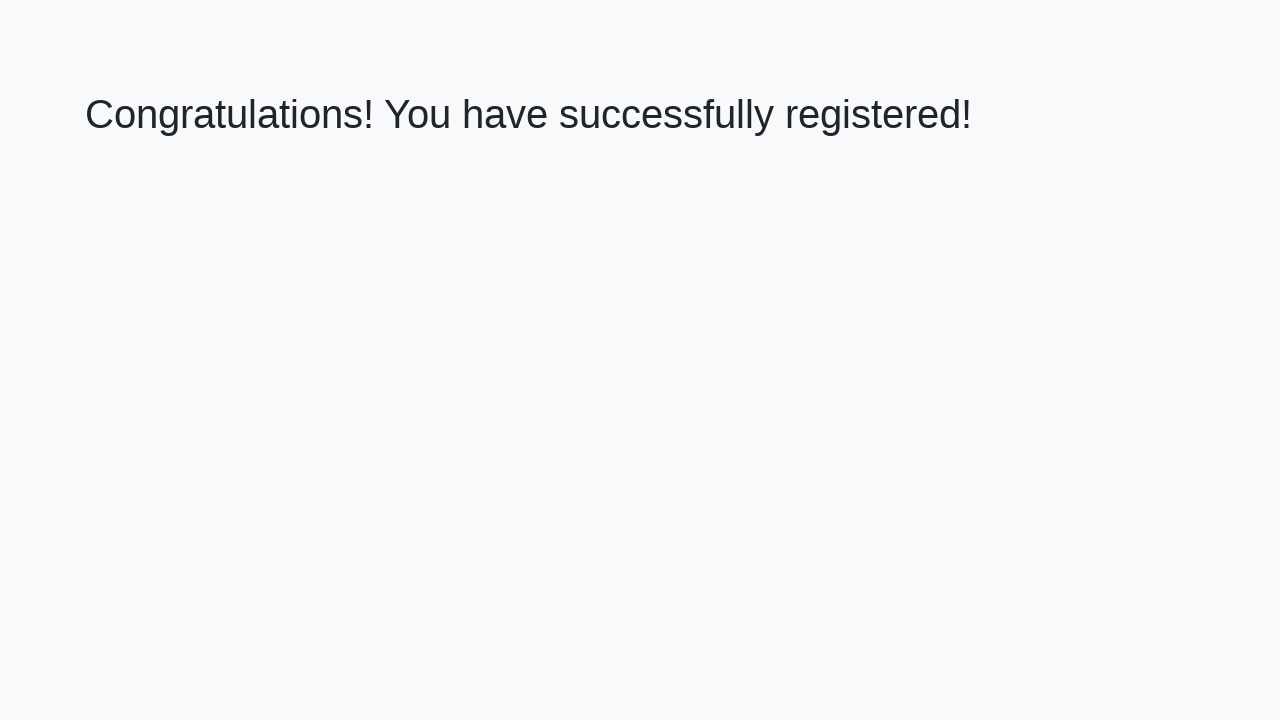

Waited 1000ms for page to process
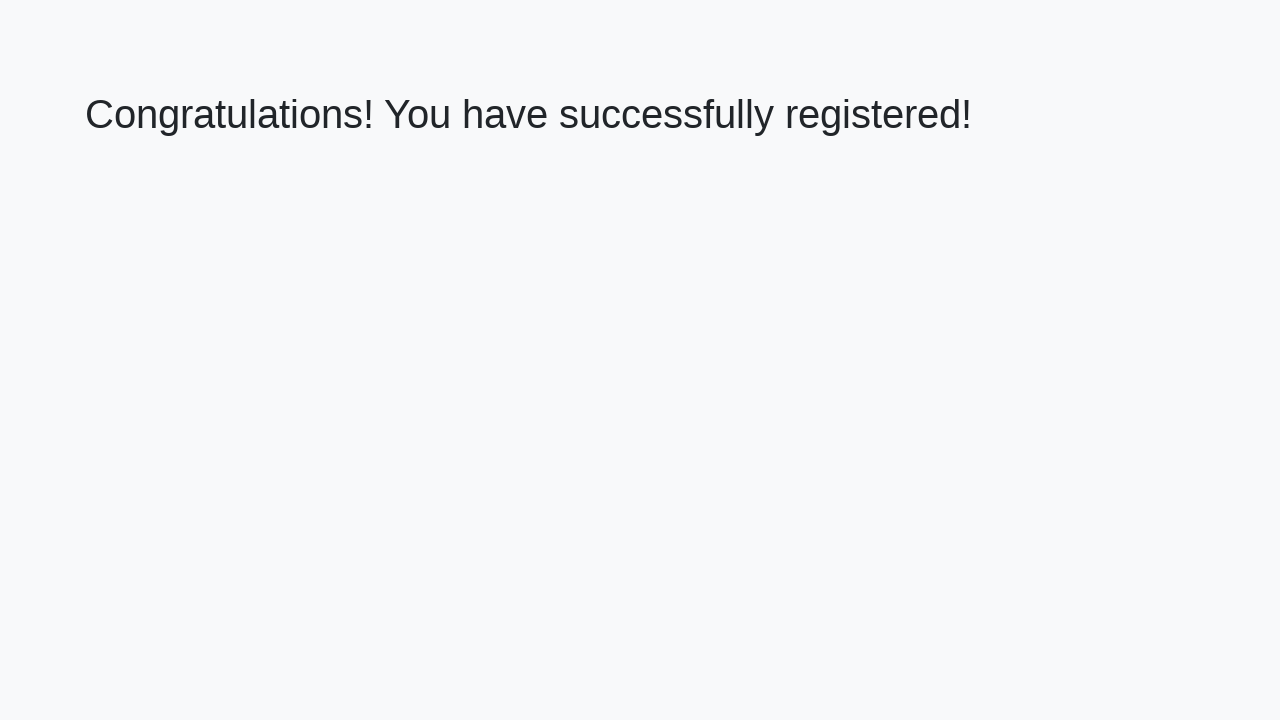

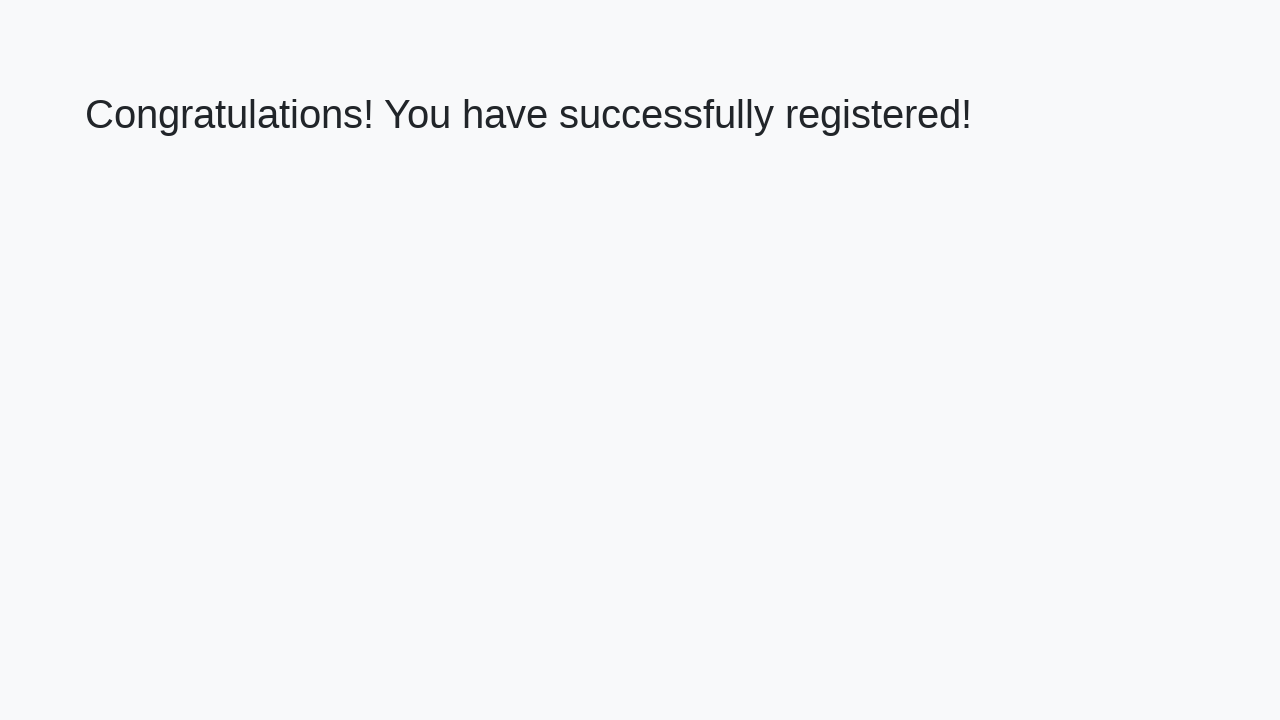